Tests registration form validation when username is too short (less than 3 characters)

Starting URL: https://anatoly-karpovich.github.io/demo-login-form

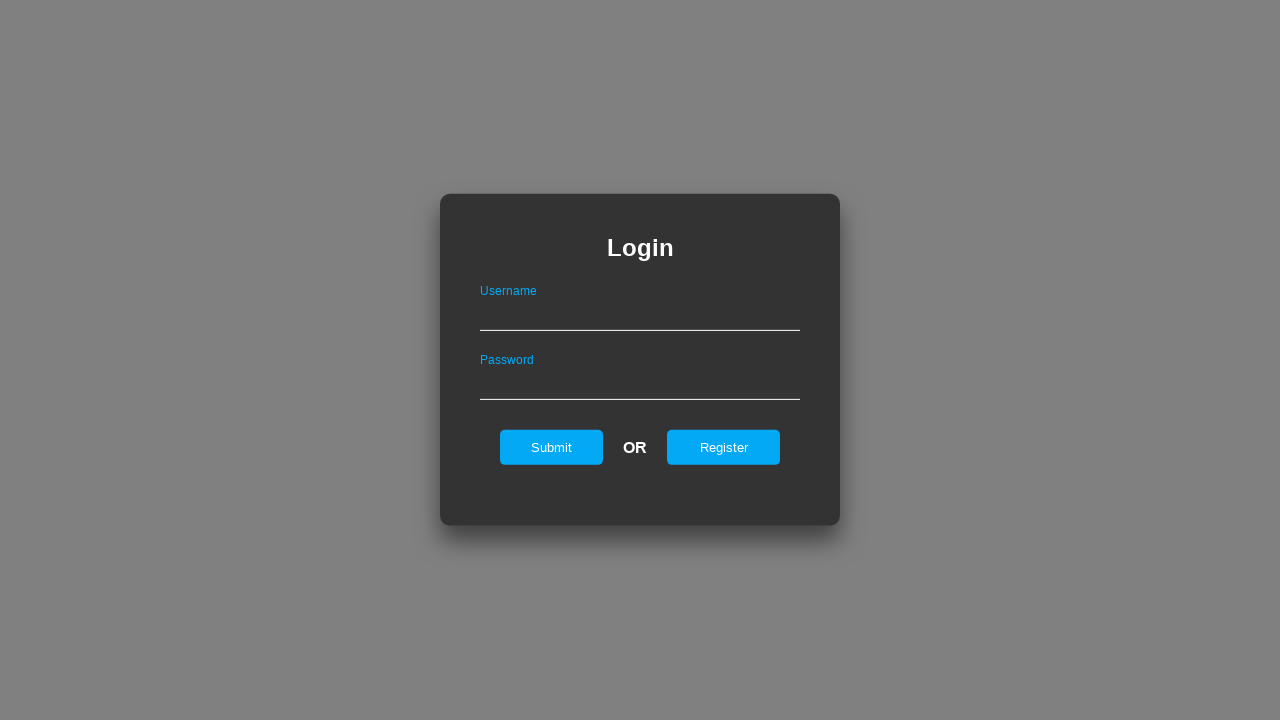

Clicked register tab to switch to registration form at (724, 447) on #registerOnLogin
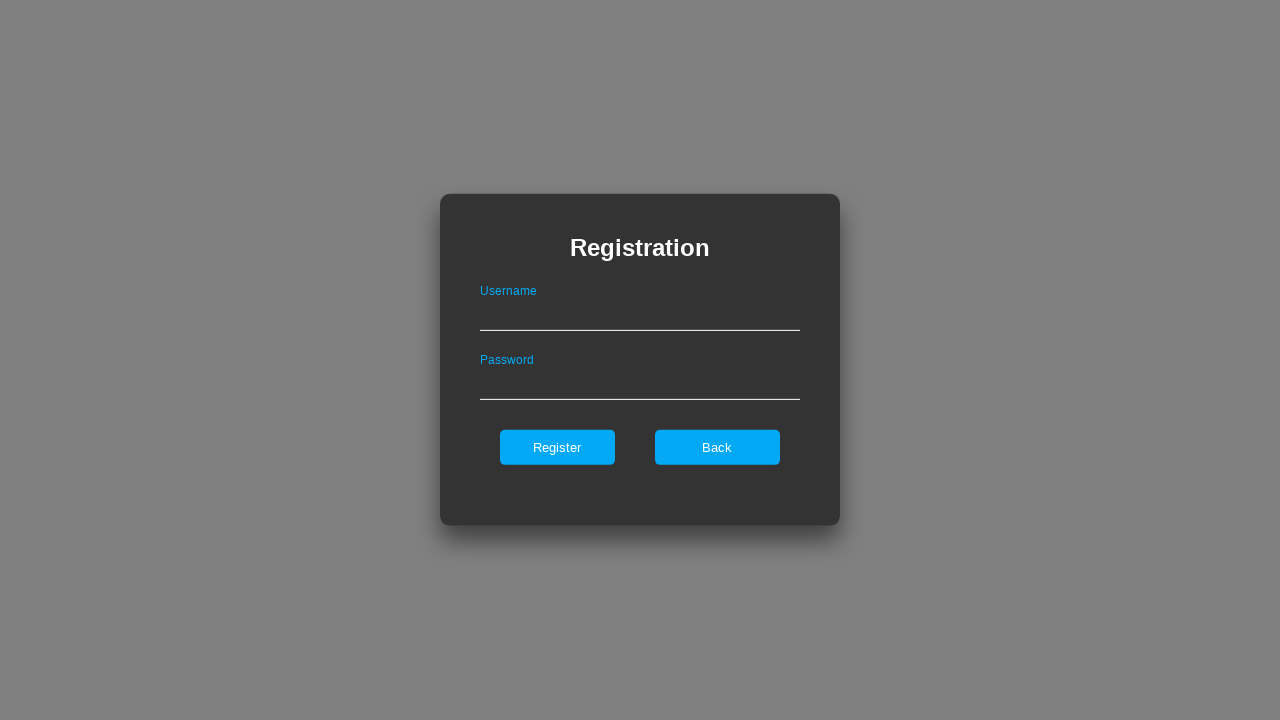

Filled username field with 'Us' (2 characters - too short) on #userNameOnRegister
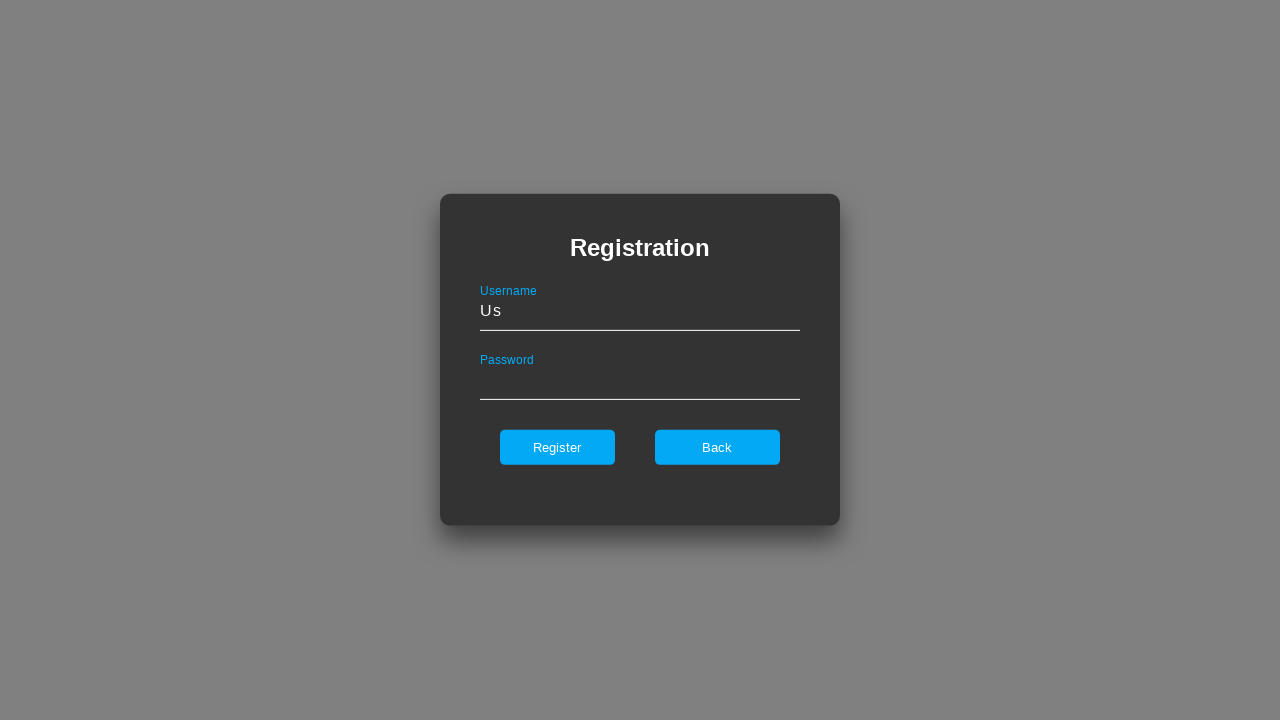

Filled password field with 'Password123!' on #passwordOnRegister
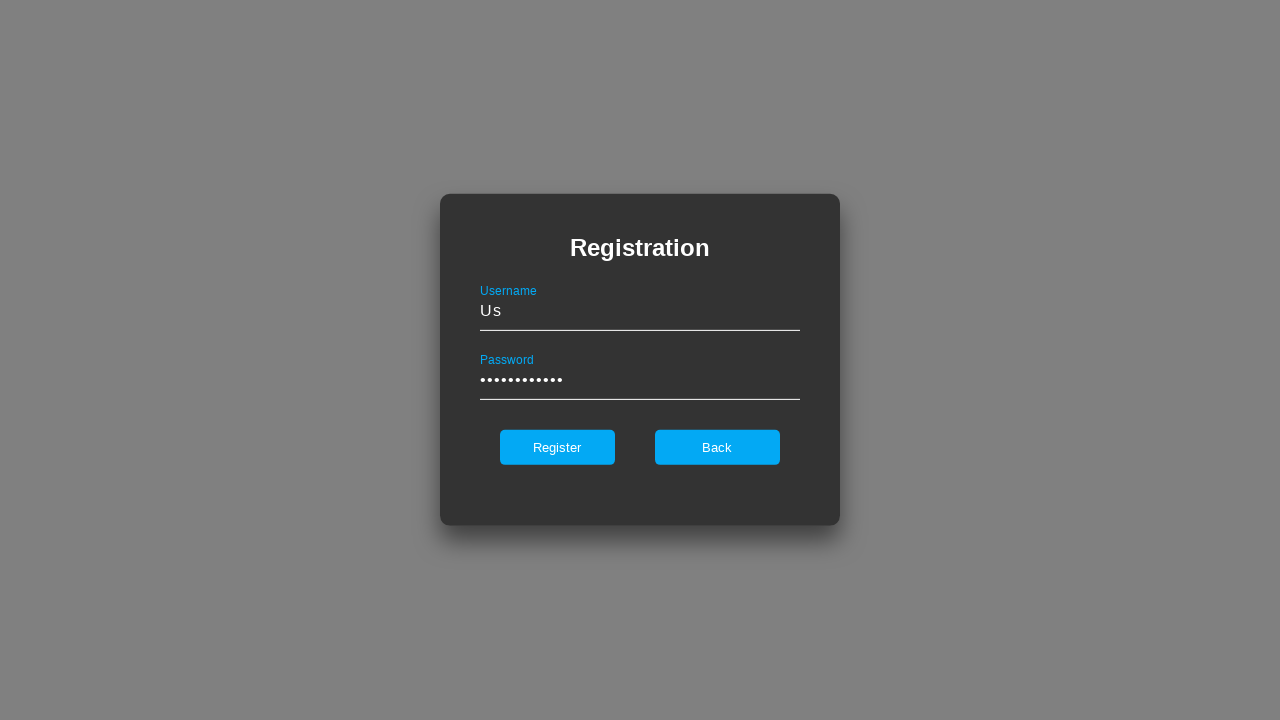

Clicked register button to submit form at (557, 447) on #register
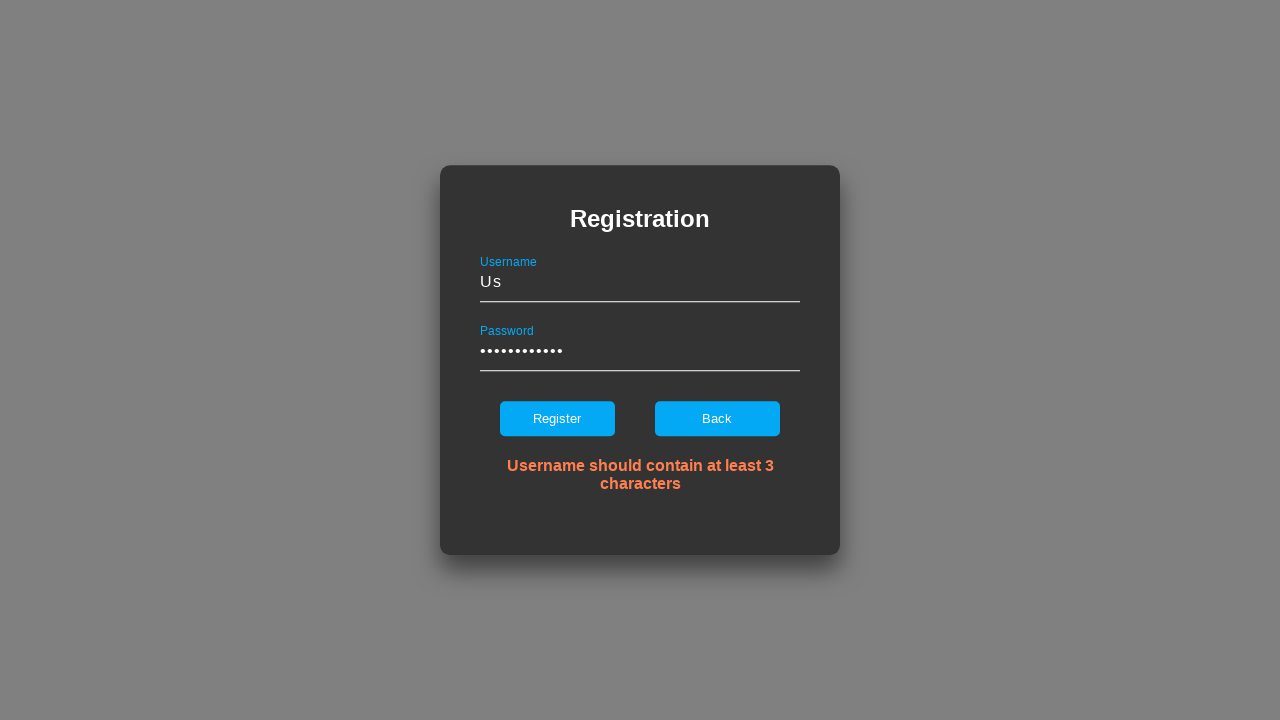

Error message appeared for username validation
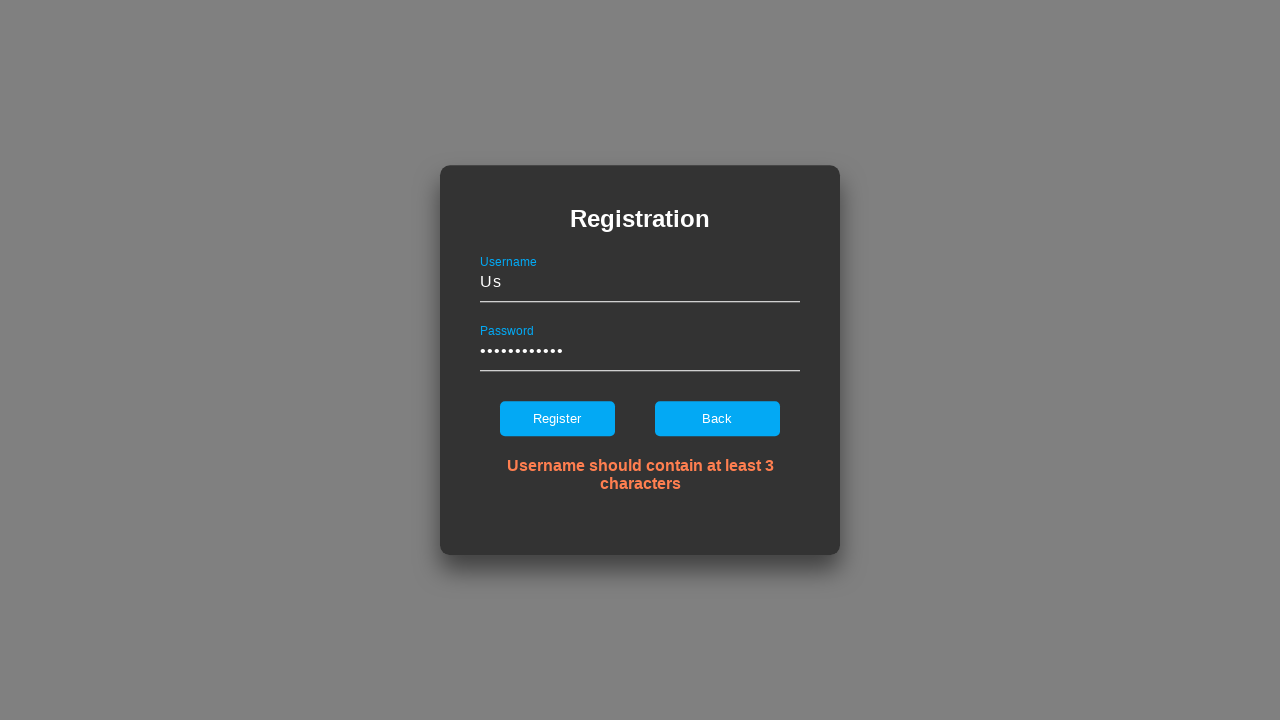

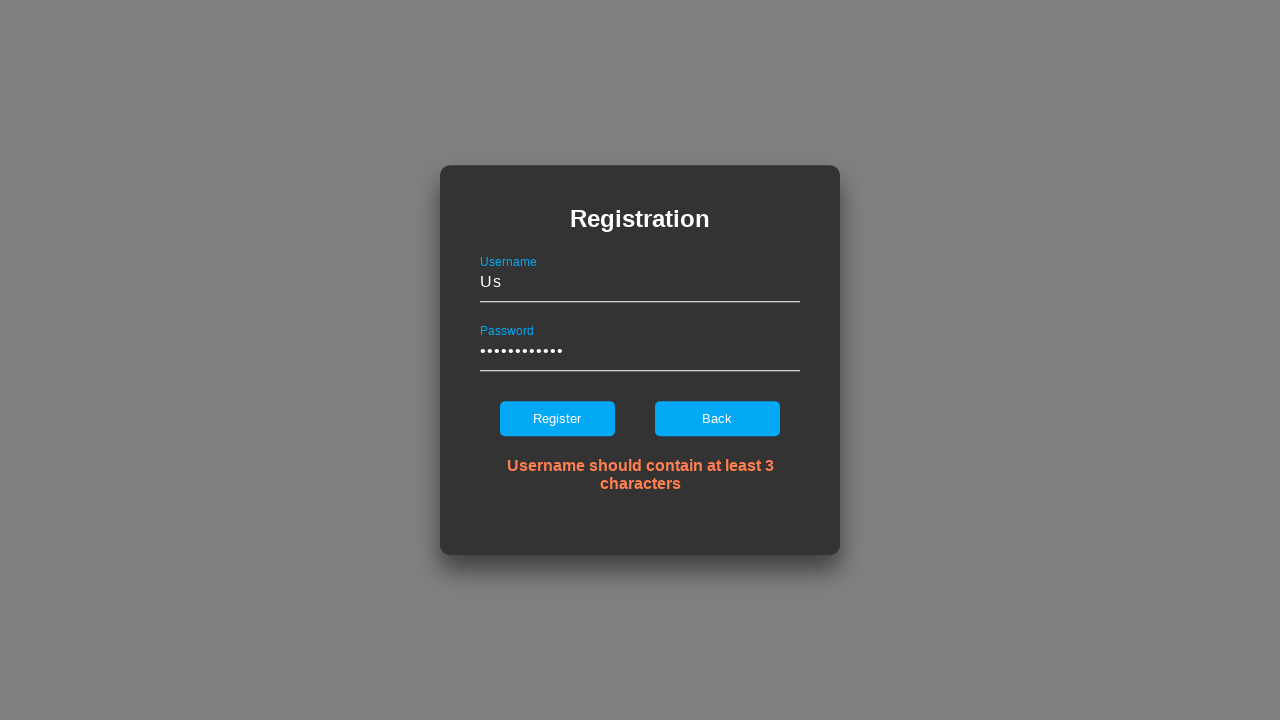